Tests A/B test opt-out by adding an opt-out cookie before visiting the split testing page, then verifying the page shows "No A/B Test" heading.

Starting URL: http://the-internet.herokuapp.com

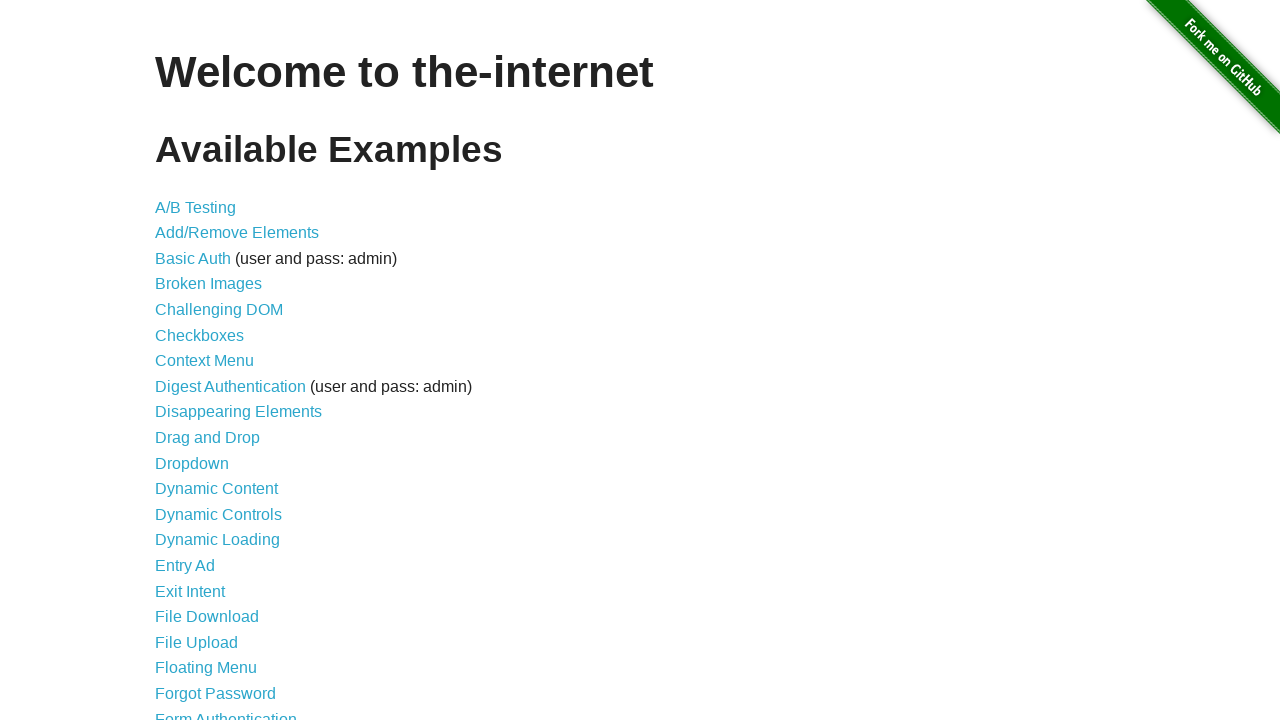

Added optimizelyOptOut cookie with value 'true'
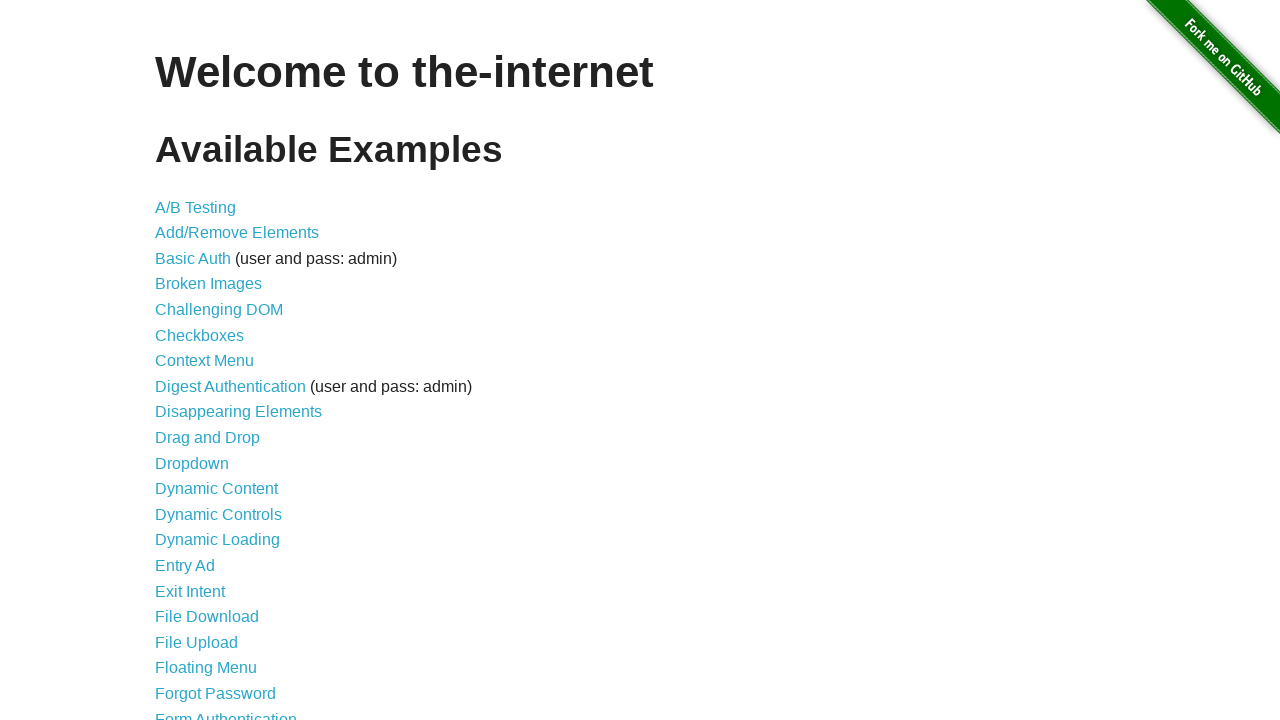

Navigated to A/B test page at http://the-internet.herokuapp.com/abtest
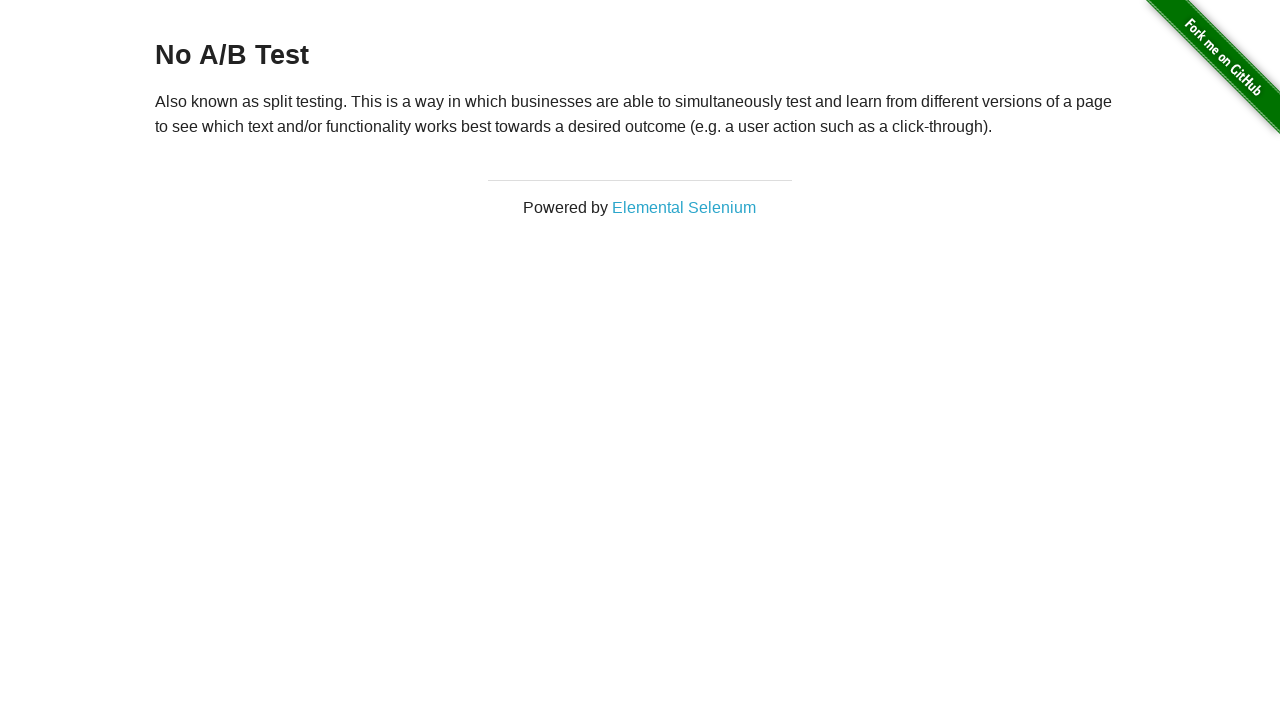

Waited for h3 heading to load, confirming opt-out cookie prevented A/B test variant
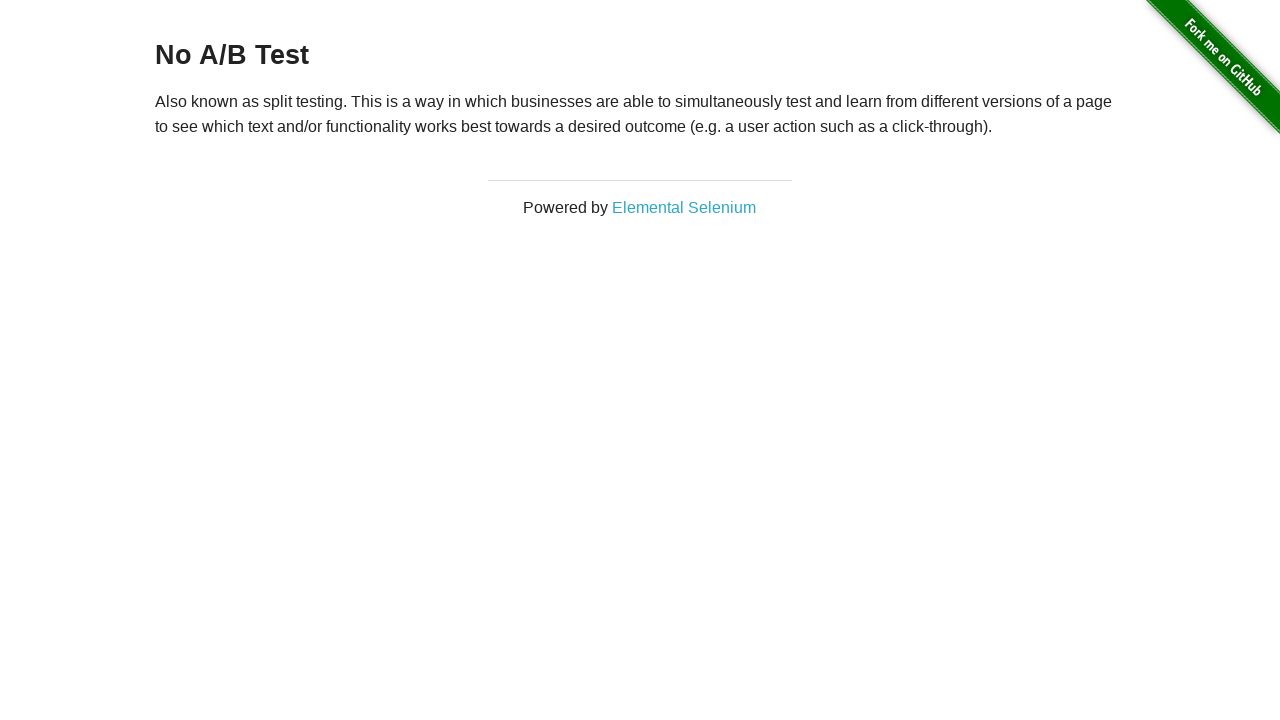

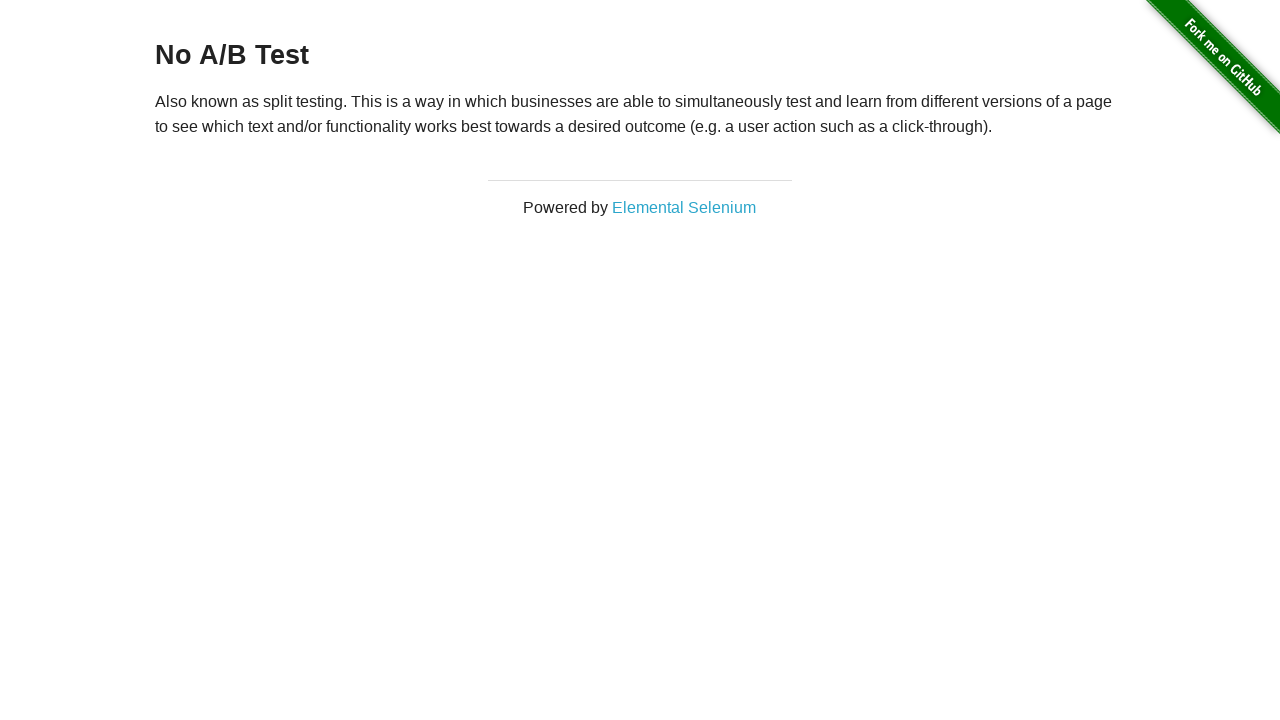